Tests XPath navigation using parent-child and sibling relationships to locate elements, followed by browser navigation (back/forward)

Starting URL: https://rahulshettyacademy.com/AutomationPractice/

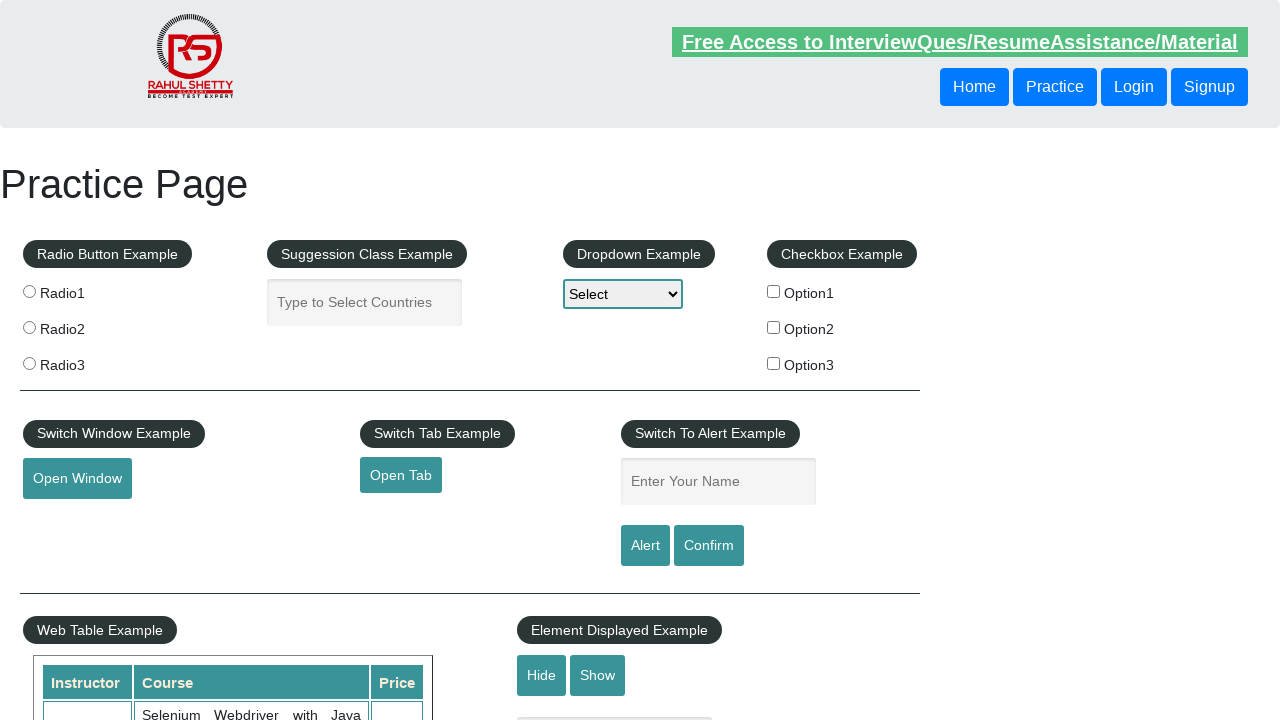

Retrieved text from sibling button using XPath following-sibling relationship
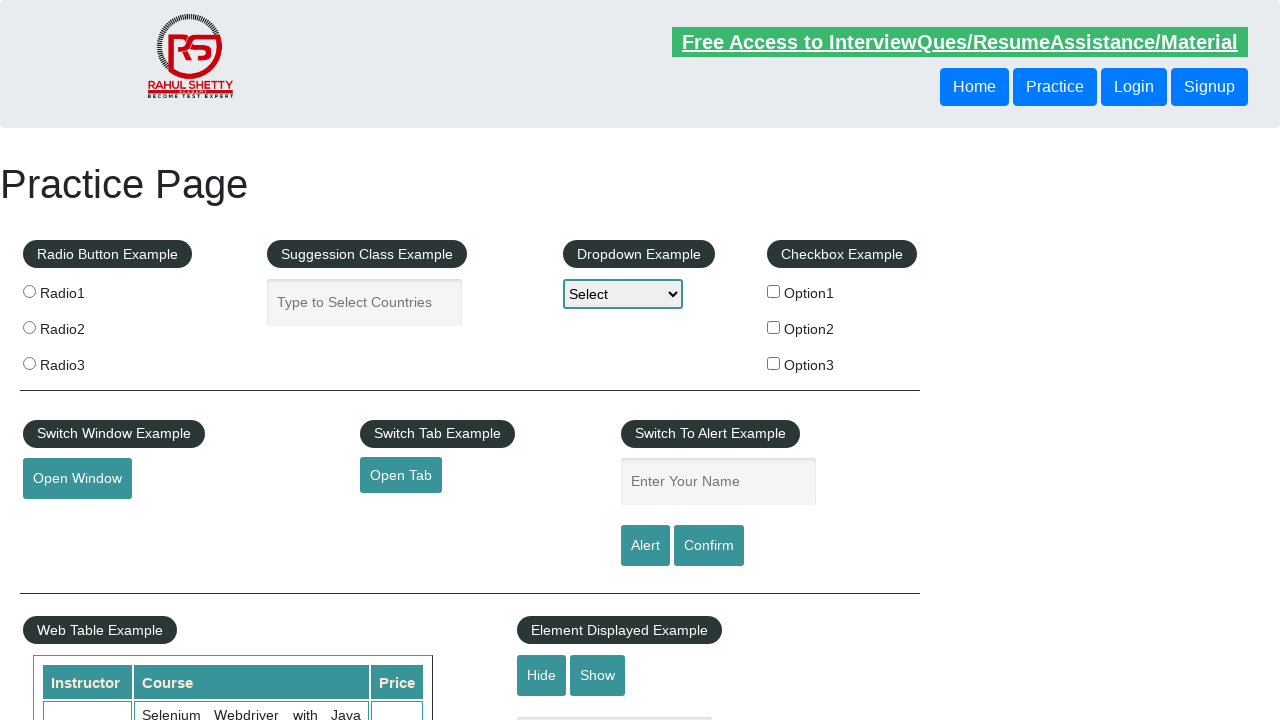

Retrieved text from button using XPath parent navigation (child to parent to button[3])
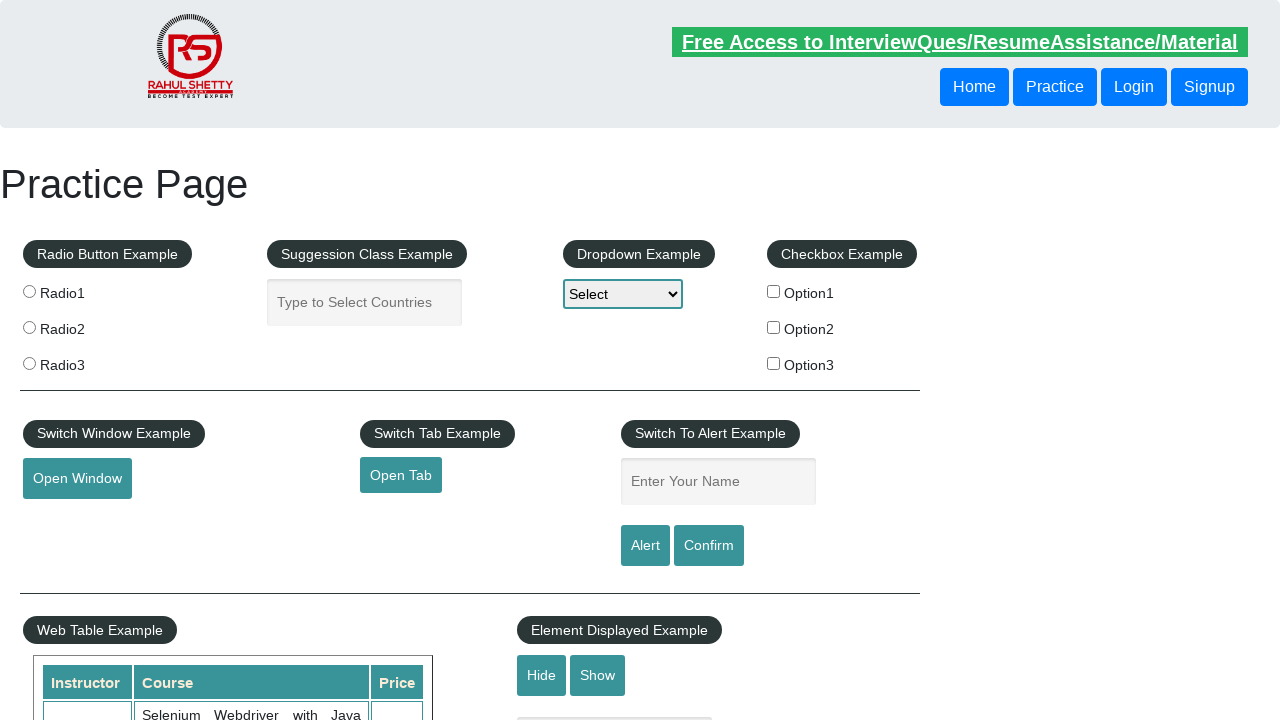

Navigated to https://rahulshettyacademy.com/
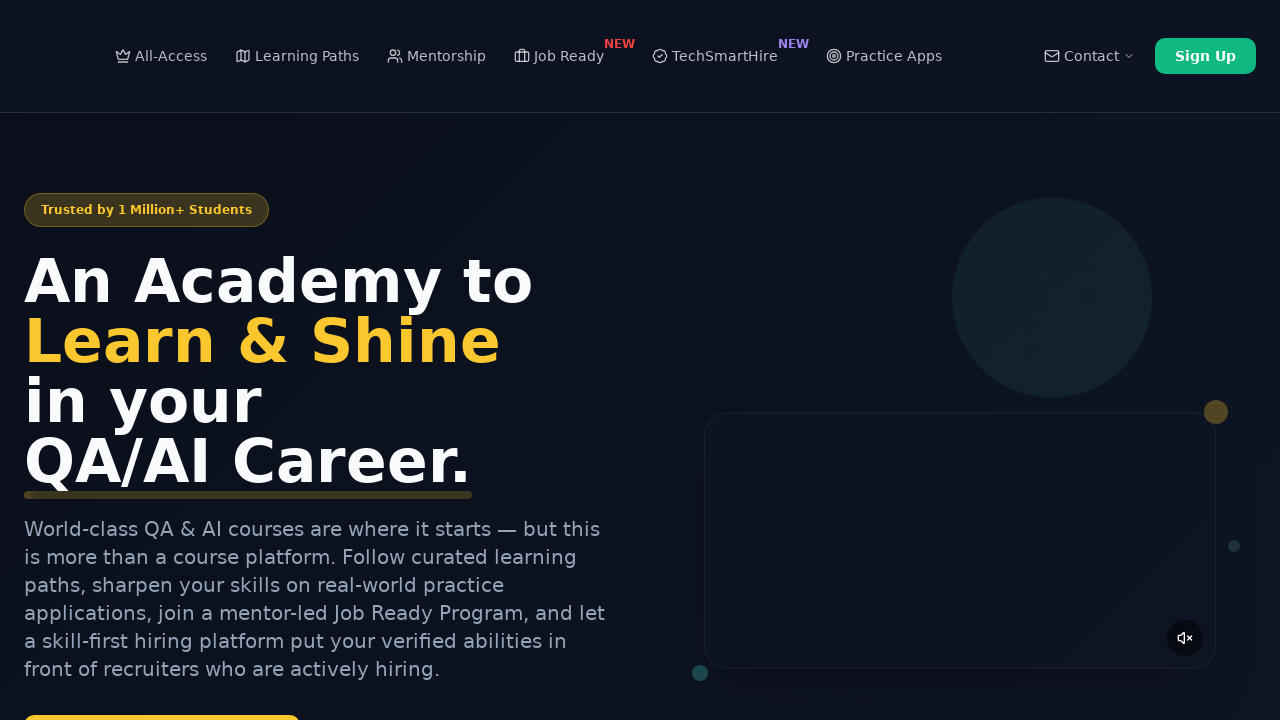

Navigated back to AutomationPractice page
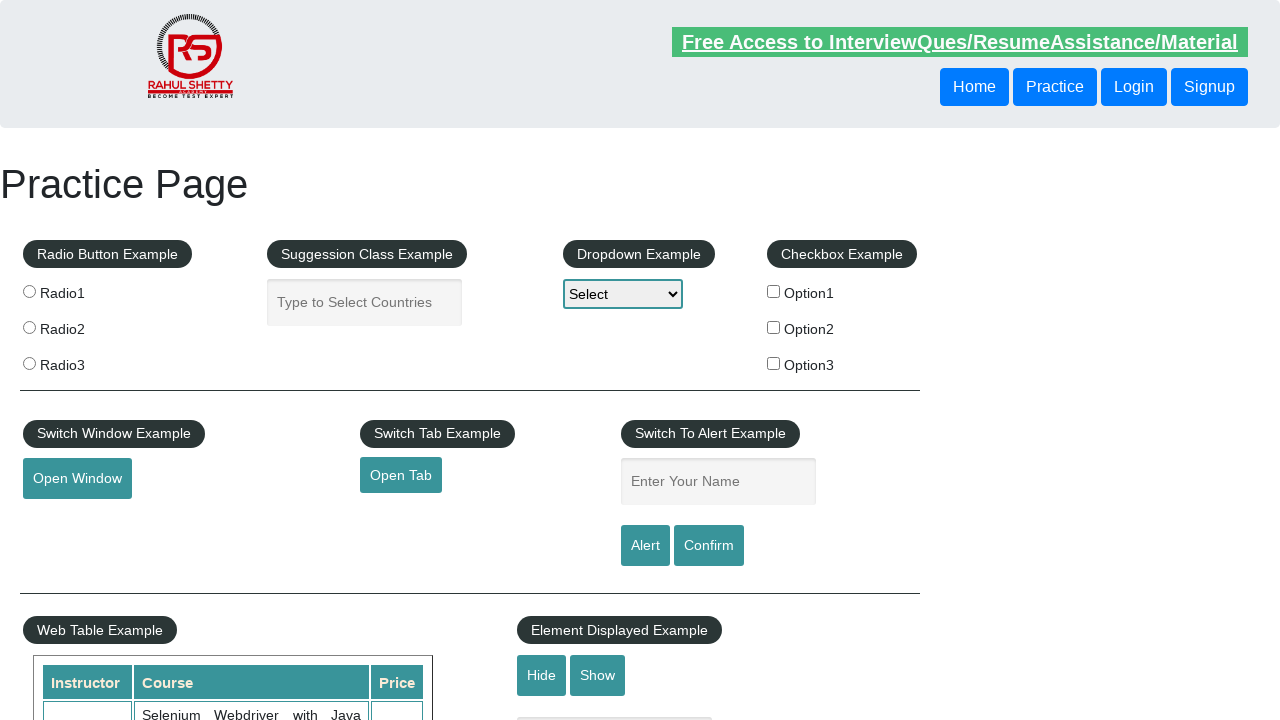

Navigated forward to rahulshettyacademy.com home page
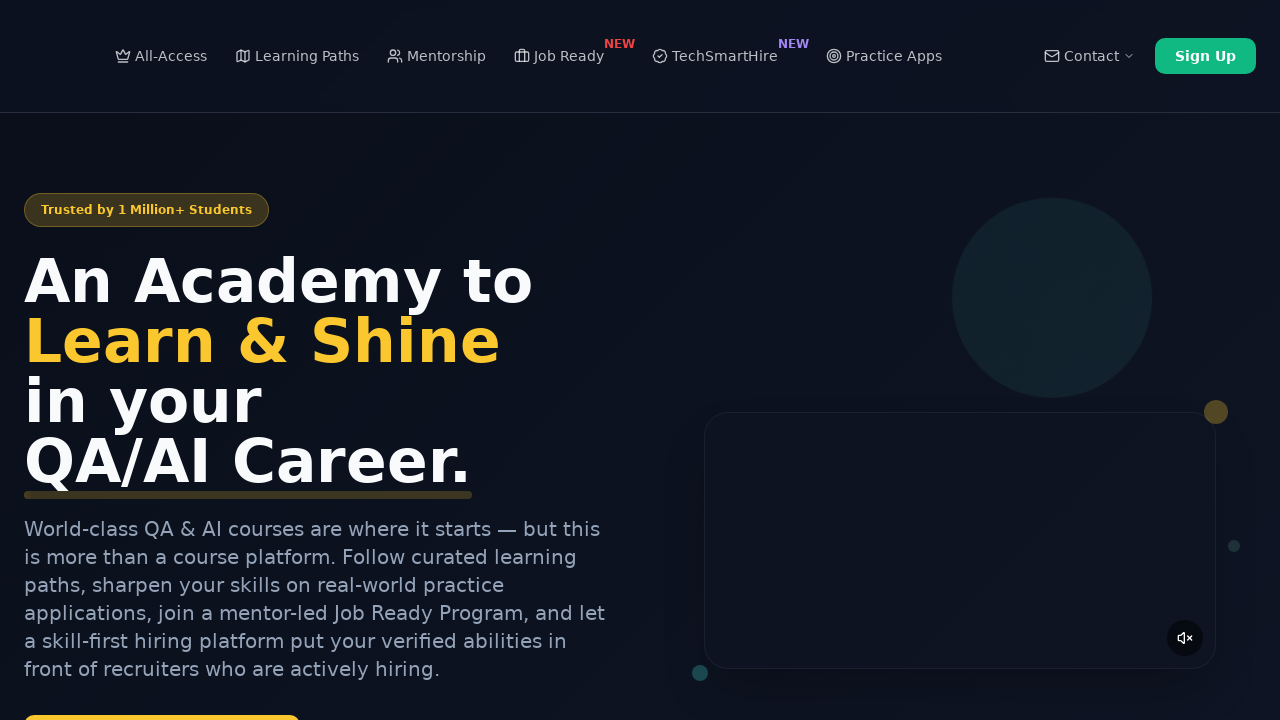

Waited 3 seconds for page to stabilize
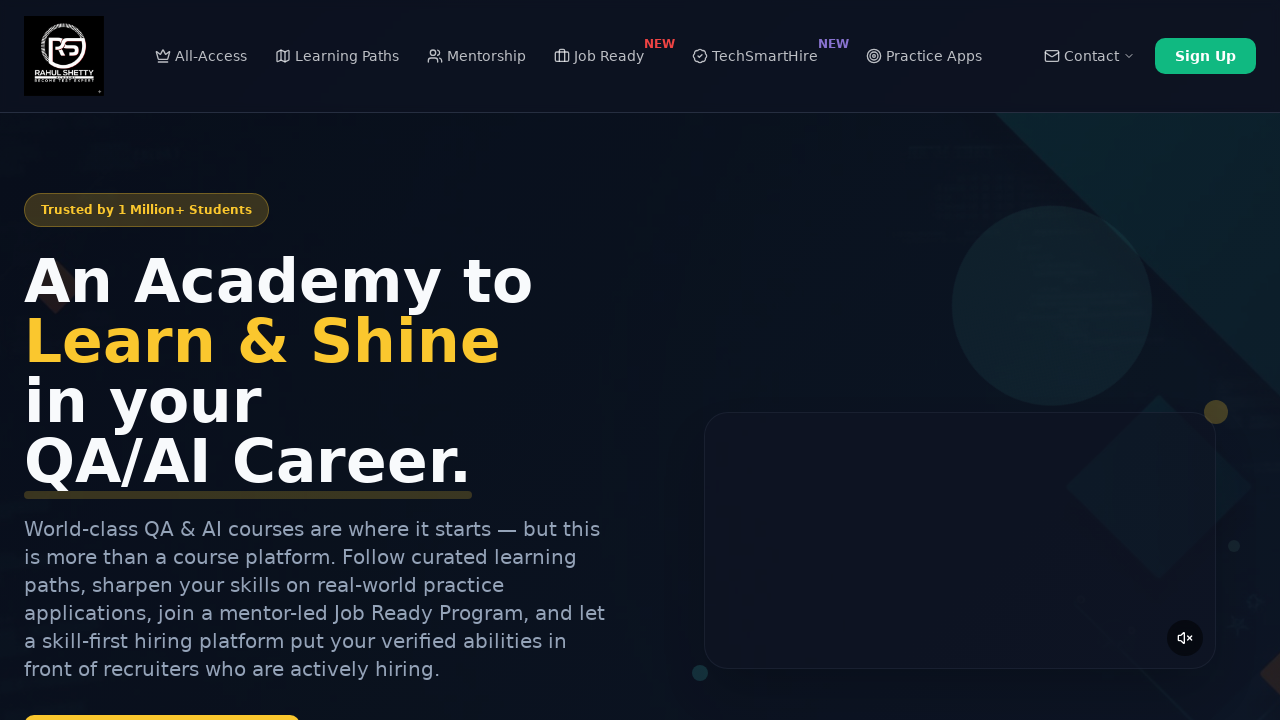

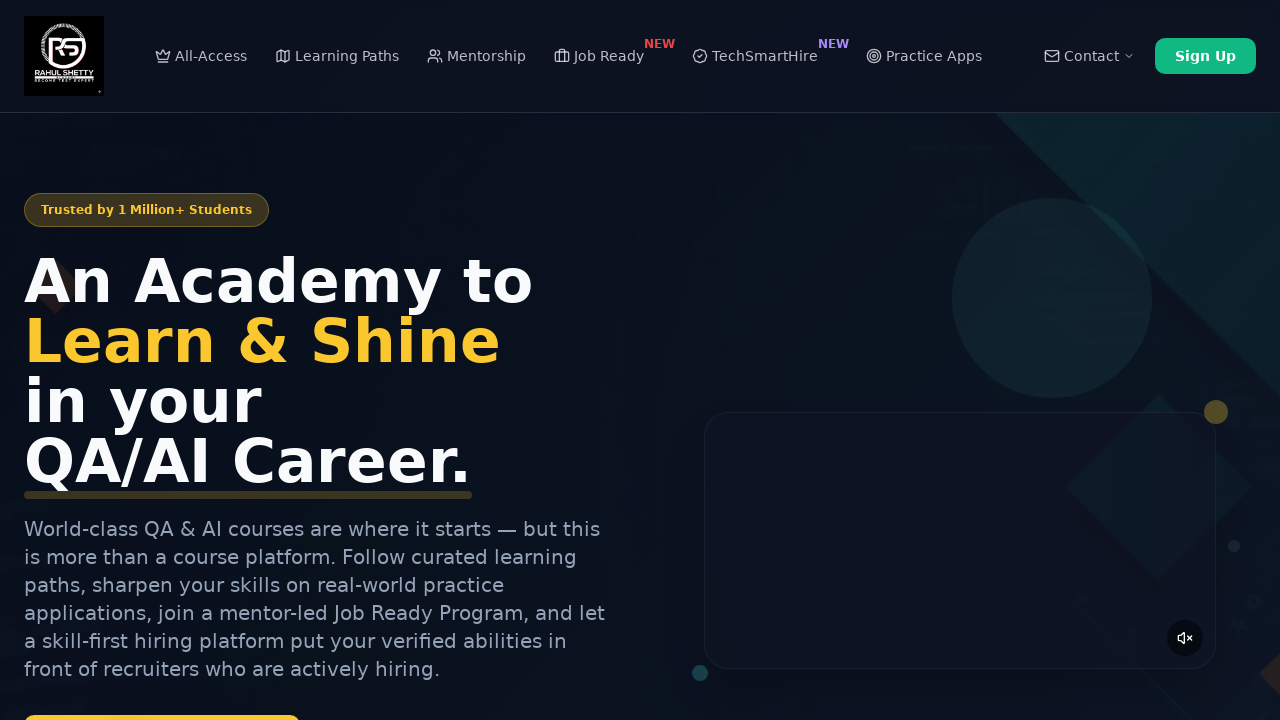